Tests navigation functionality and then opens the Credit Card page by hovering over the Finance menu and clicking the Credit Card link

Starting URL: https://airtel.in

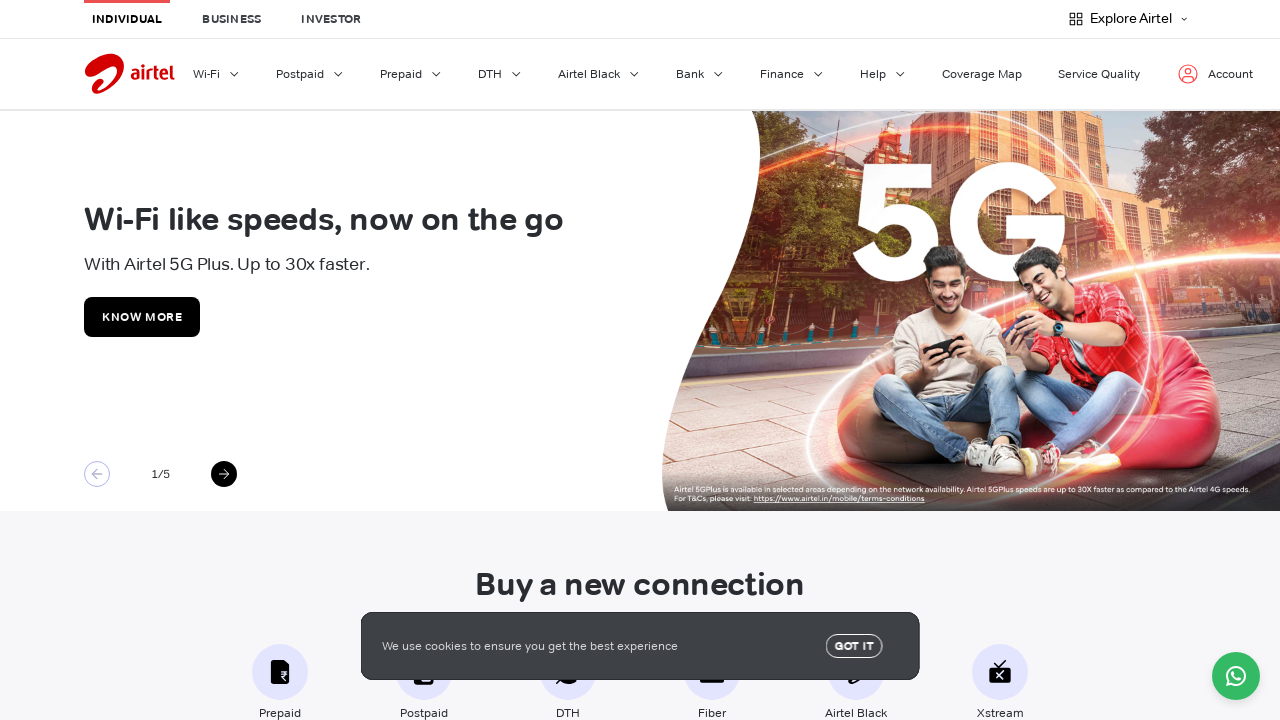

Navigated to https://airtel.in
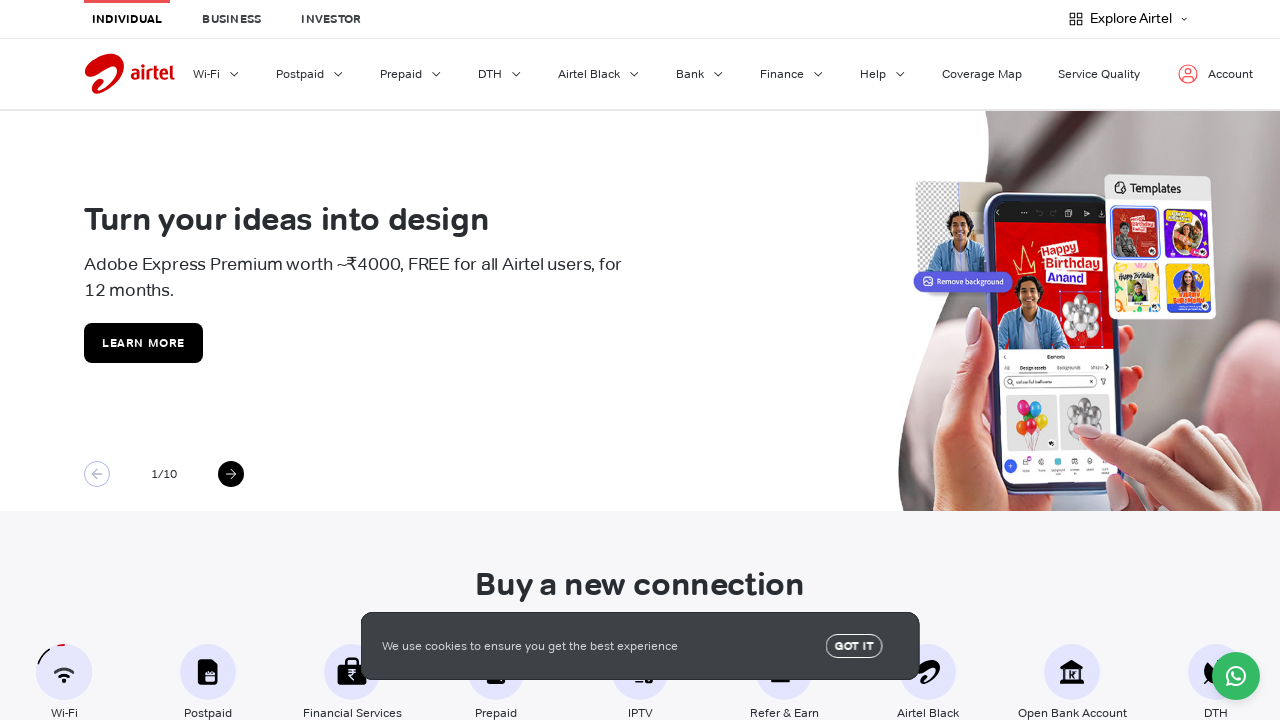

Navigated back
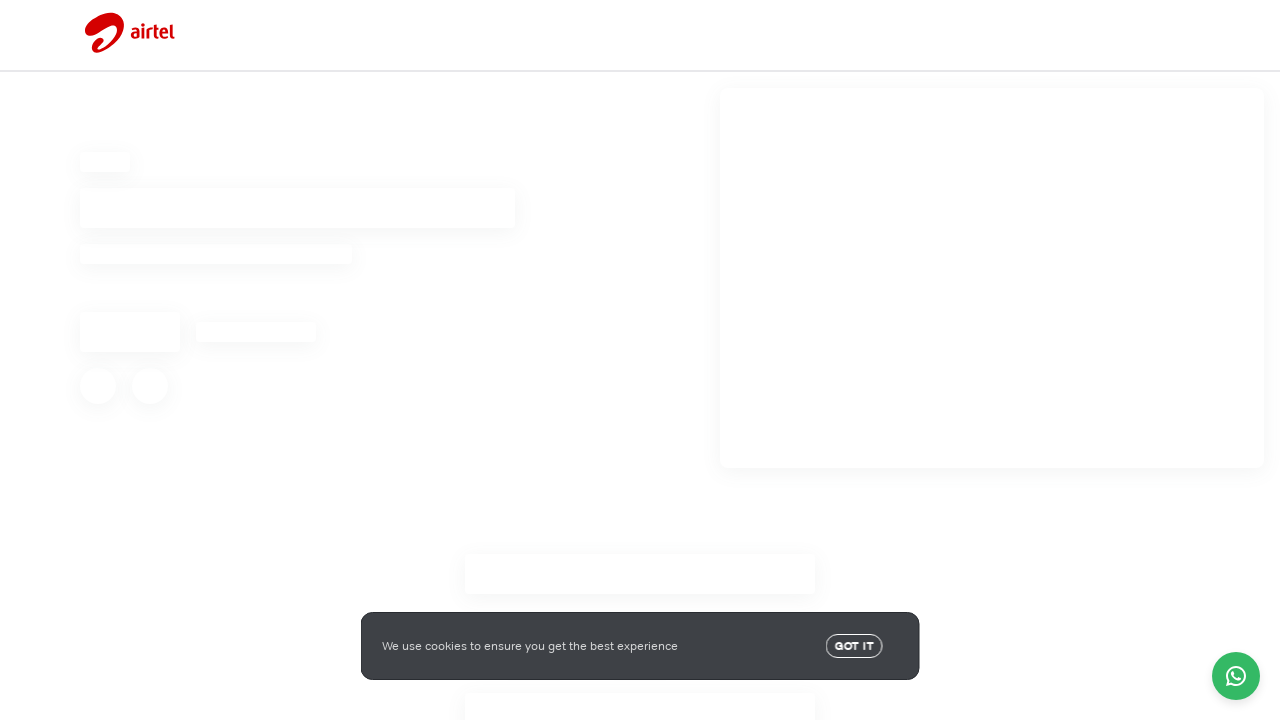

Navigated forward
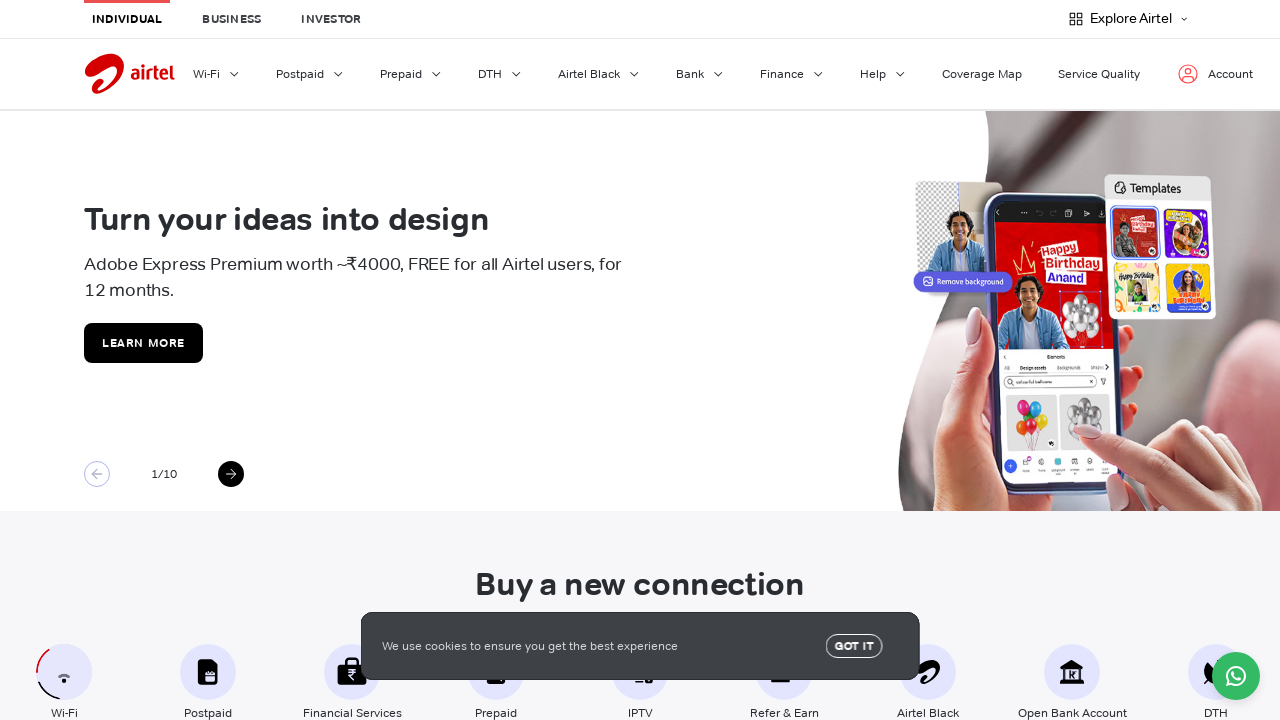

Reloaded the page
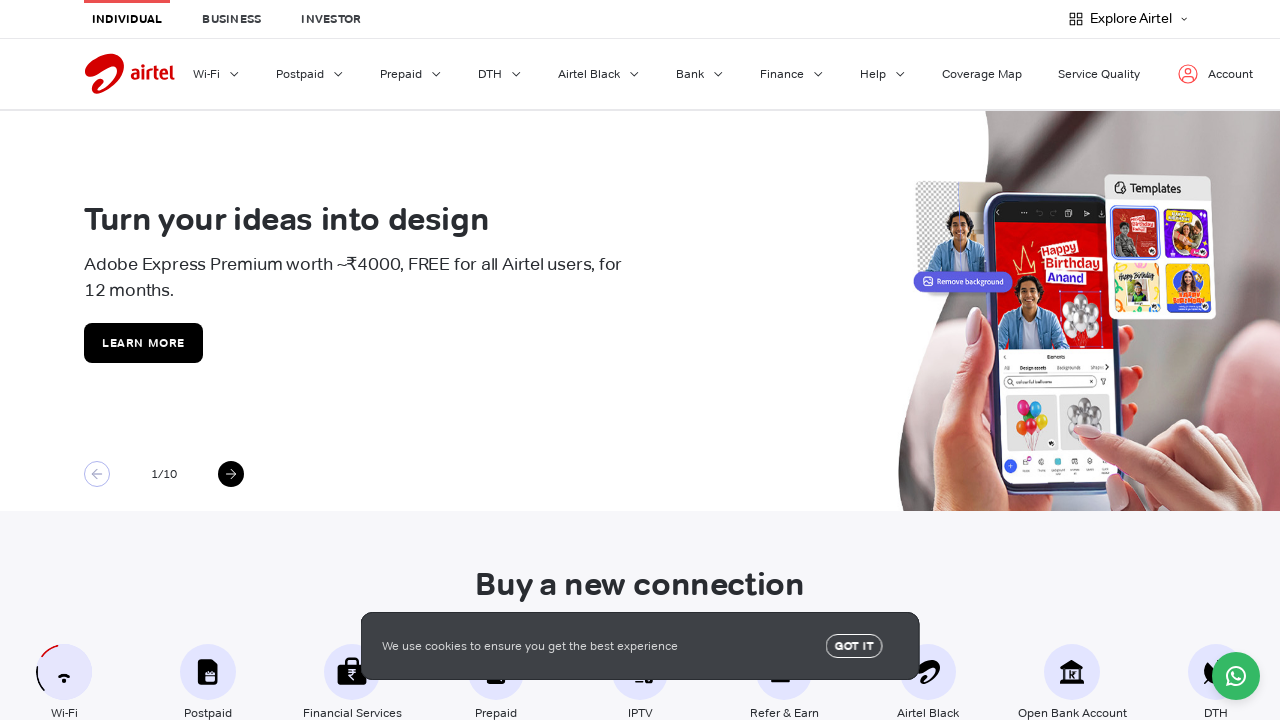

Hovered over Finance dropdown menu at (792, 74) on #nav-dropdowns-6
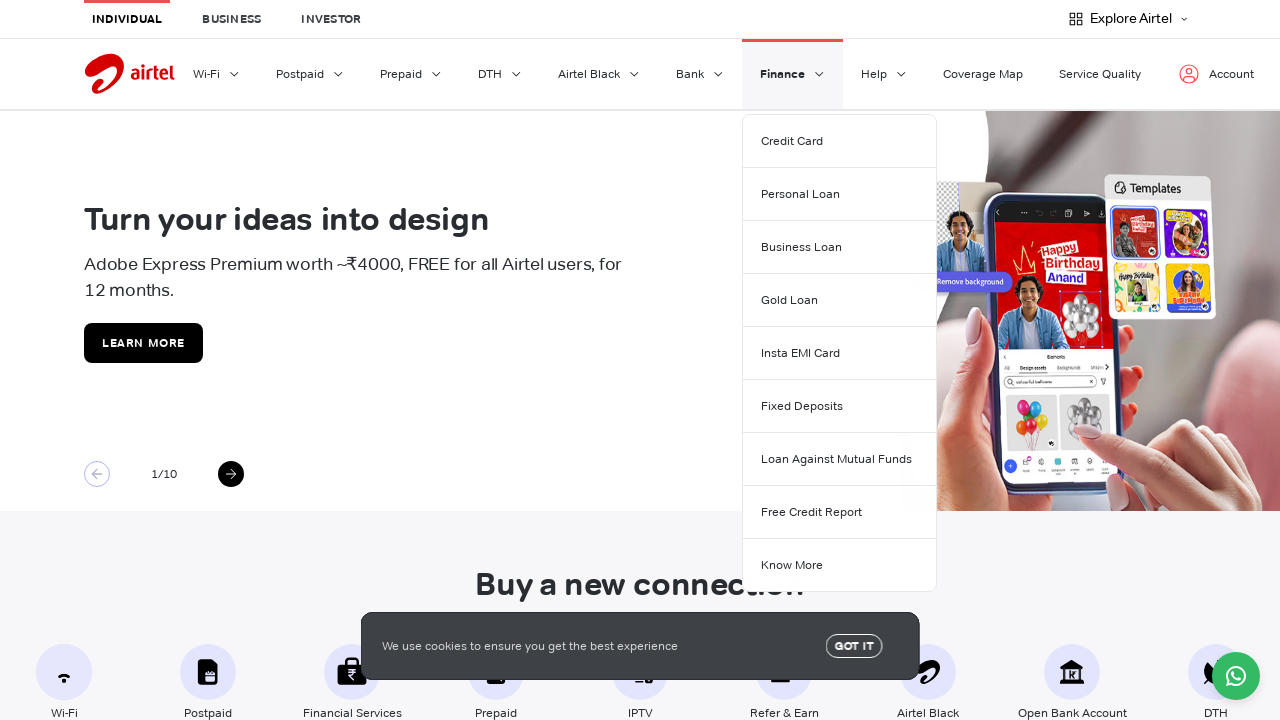

Clicked on Credit Card link at (792, 141) on xpath=//label[text()='Credit Card']
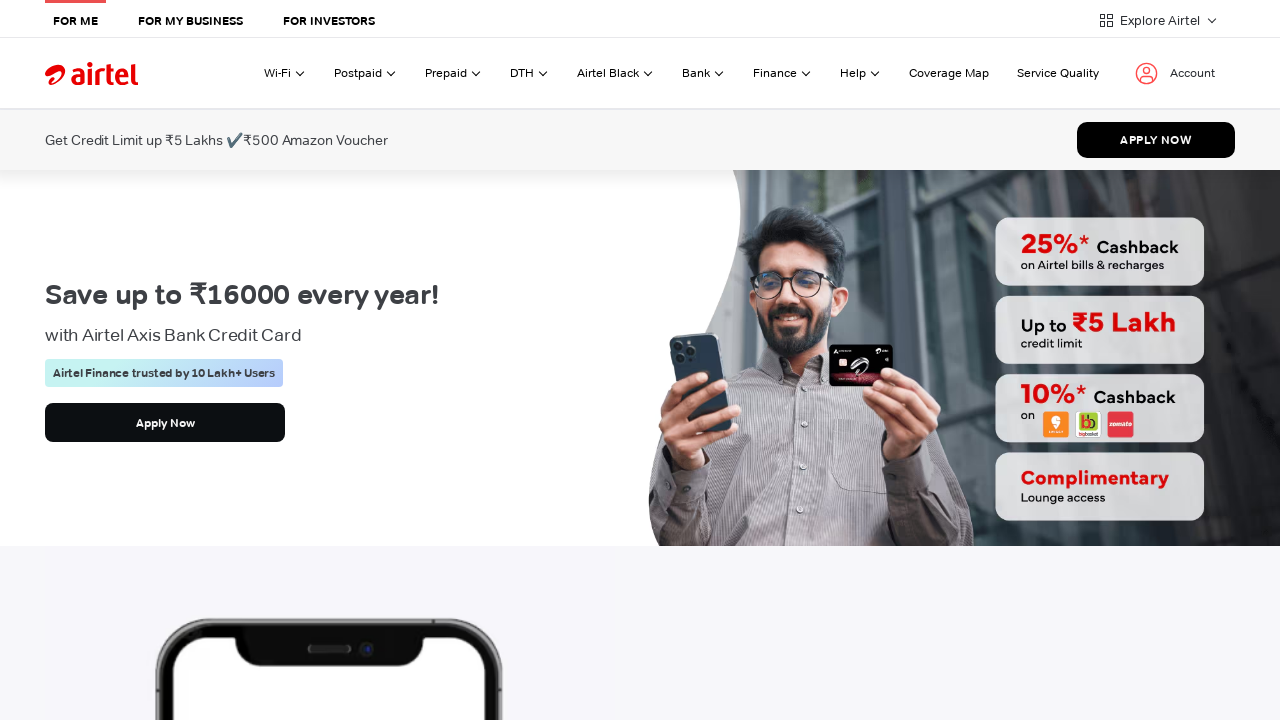

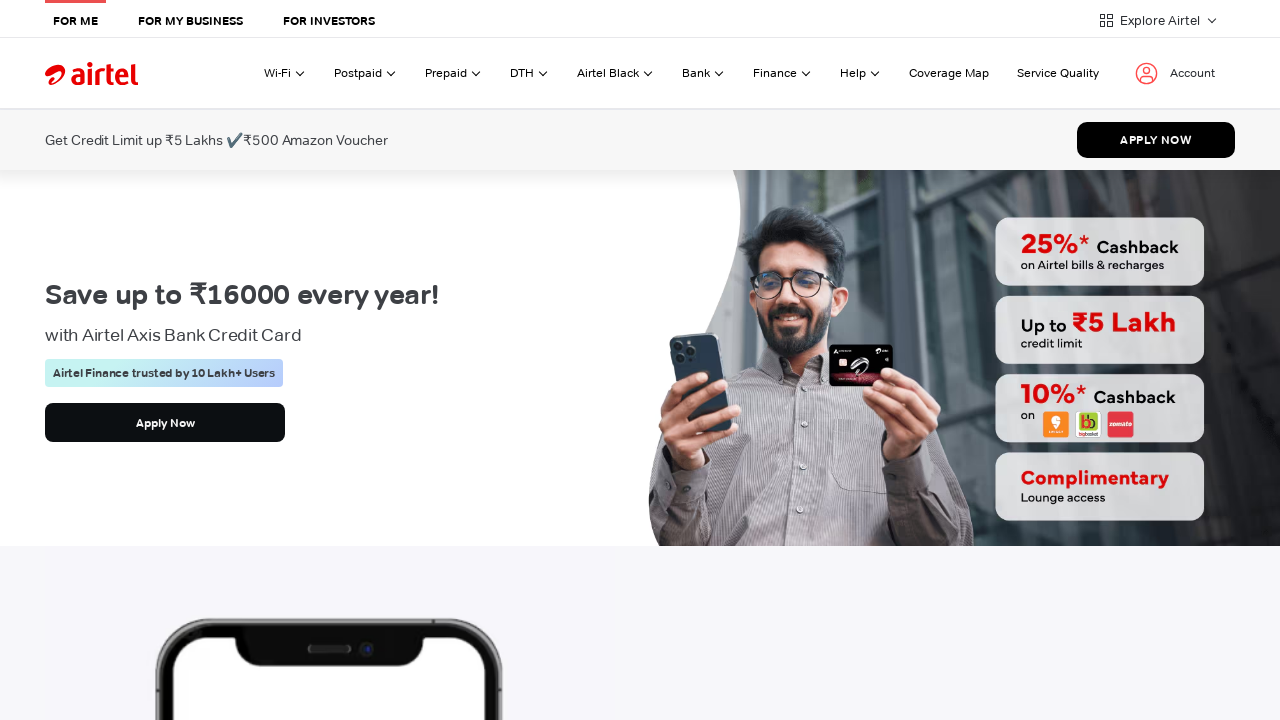